Tests double-click mouse action functionality by entering text in a search box and then performing a double-click on the element to select the text

Starting URL: https://omayo.blogspot.com/

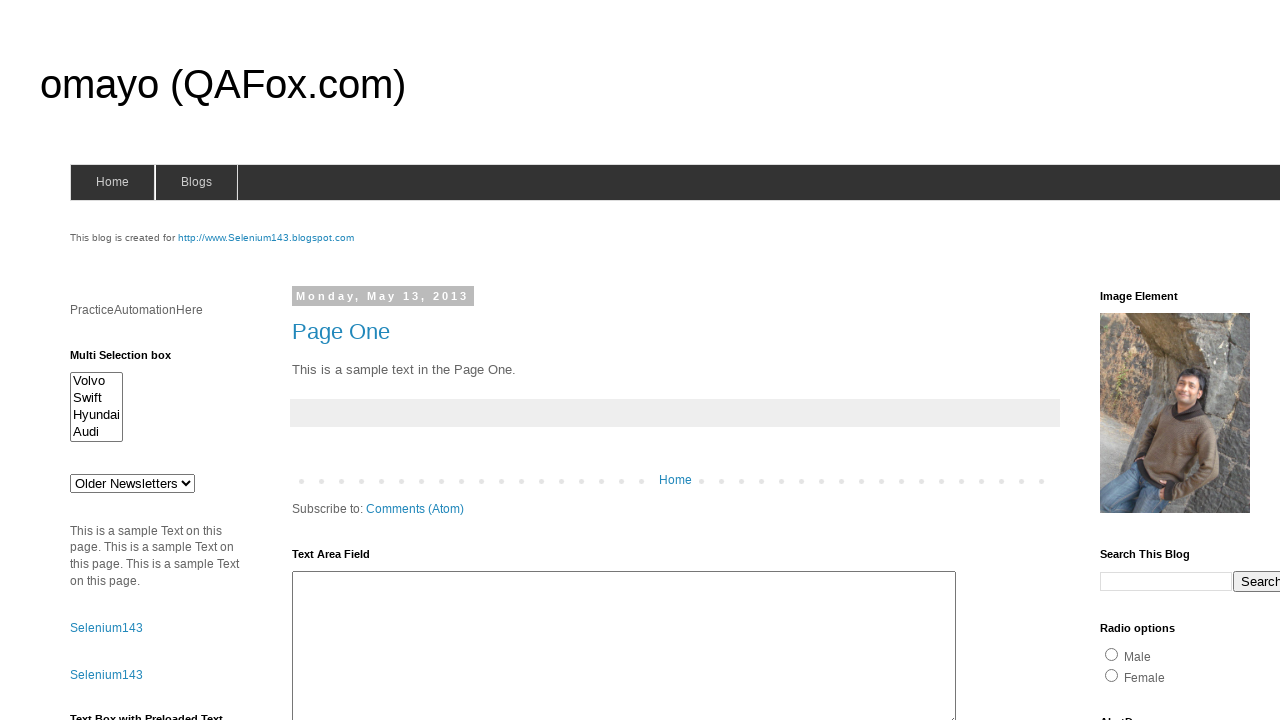

Entered 'Poornimadevi' in search box on input[name='q']
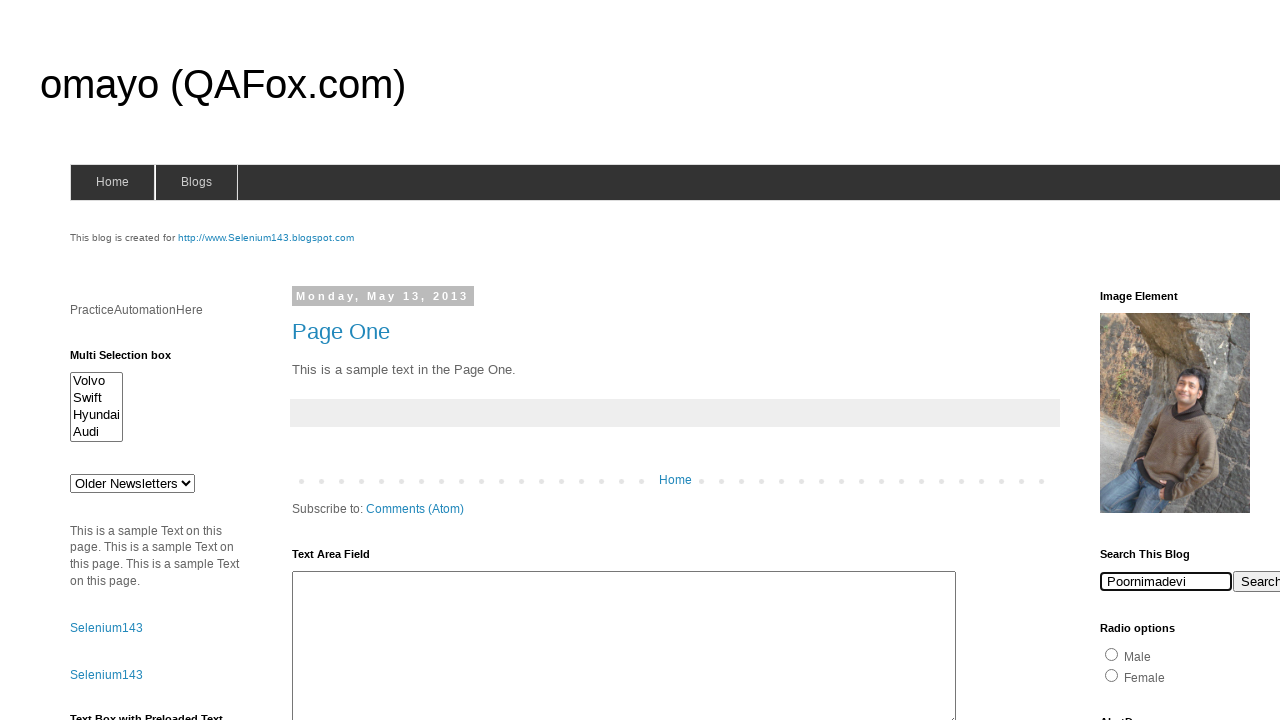

Waited for text entry to complete
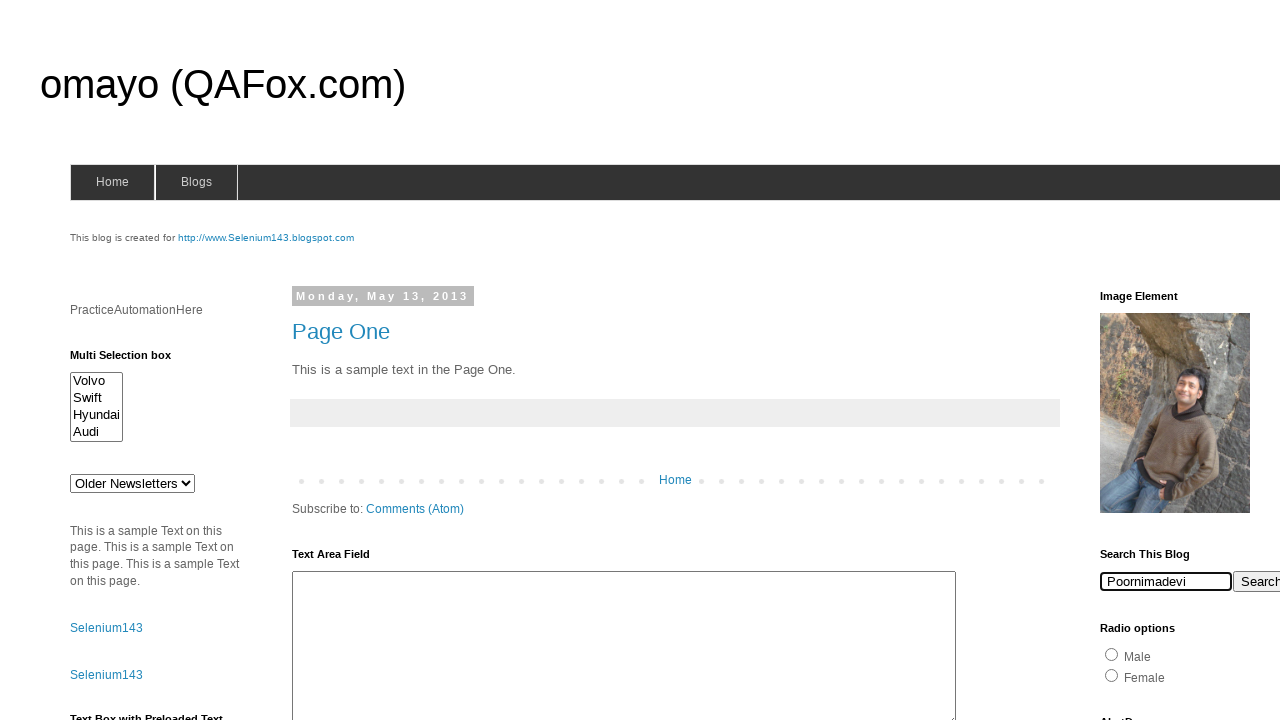

Double-clicked search box to select text at (1166, 581) on input[name='q']
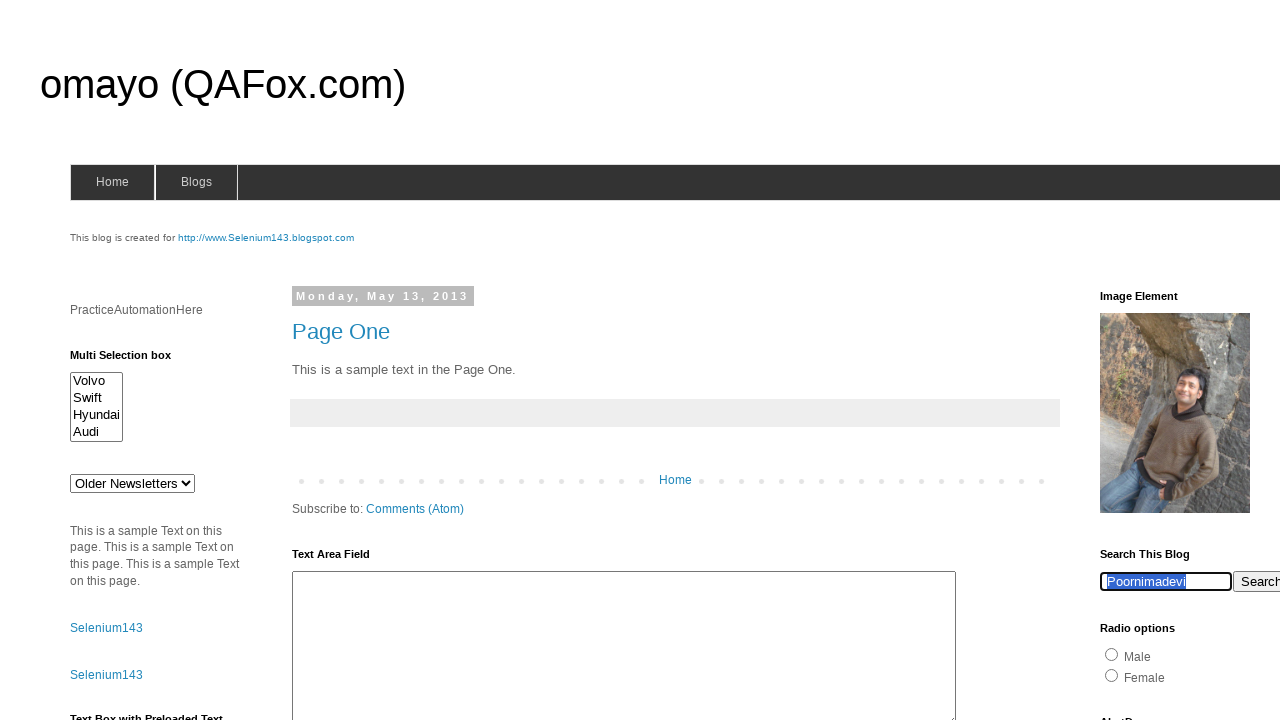

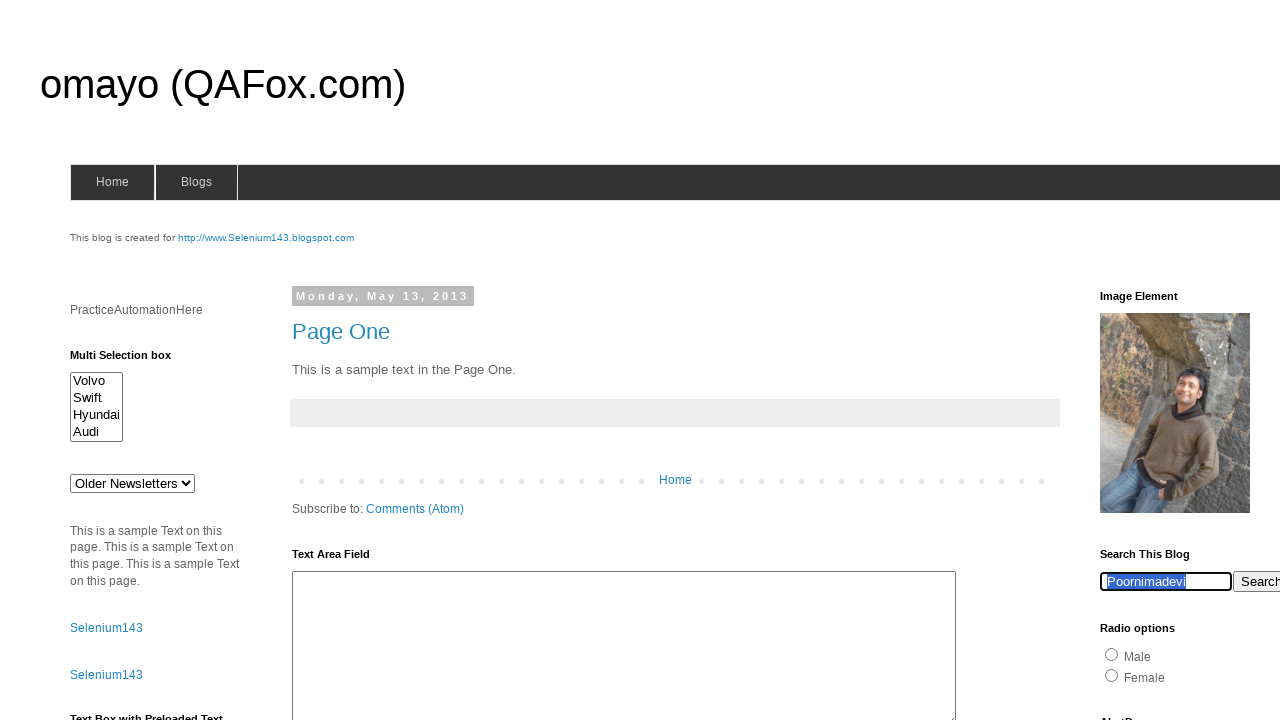